Tests drag and drop functionality by dragging a draggable element with a larger vertical offset (175, 200)

Starting URL: https://demoqa.com/droppable/

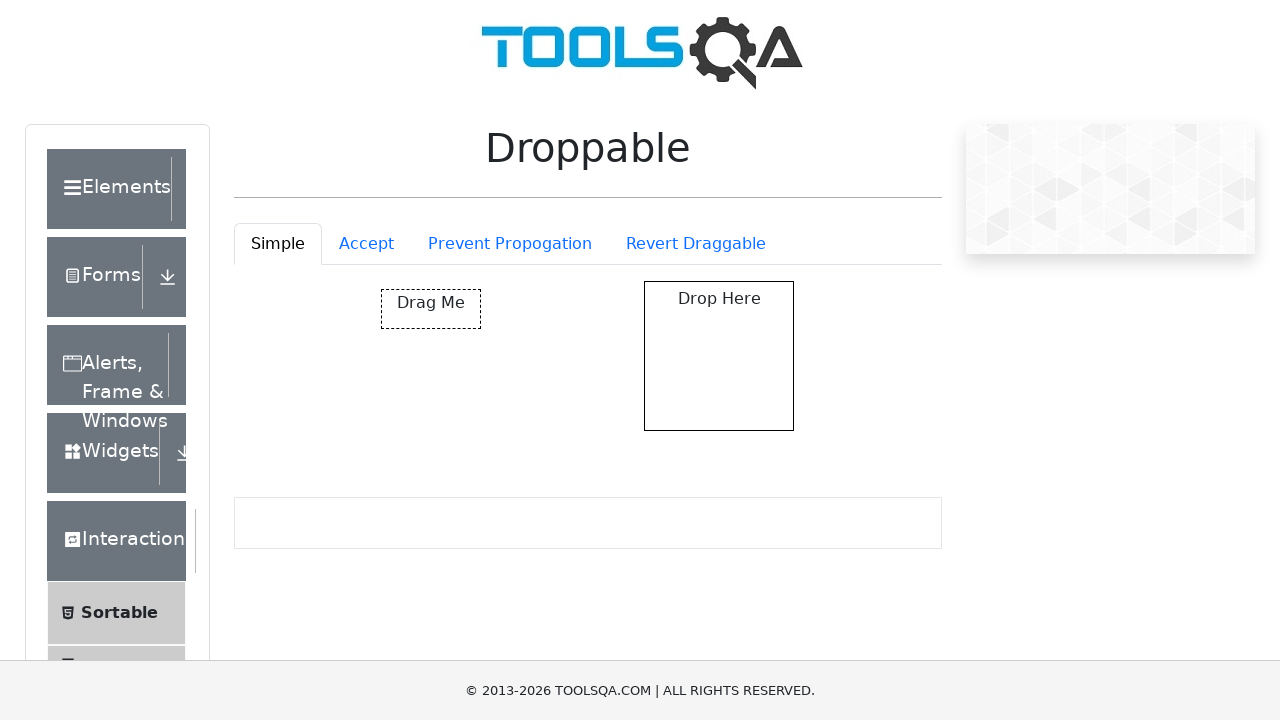

Located the draggable element
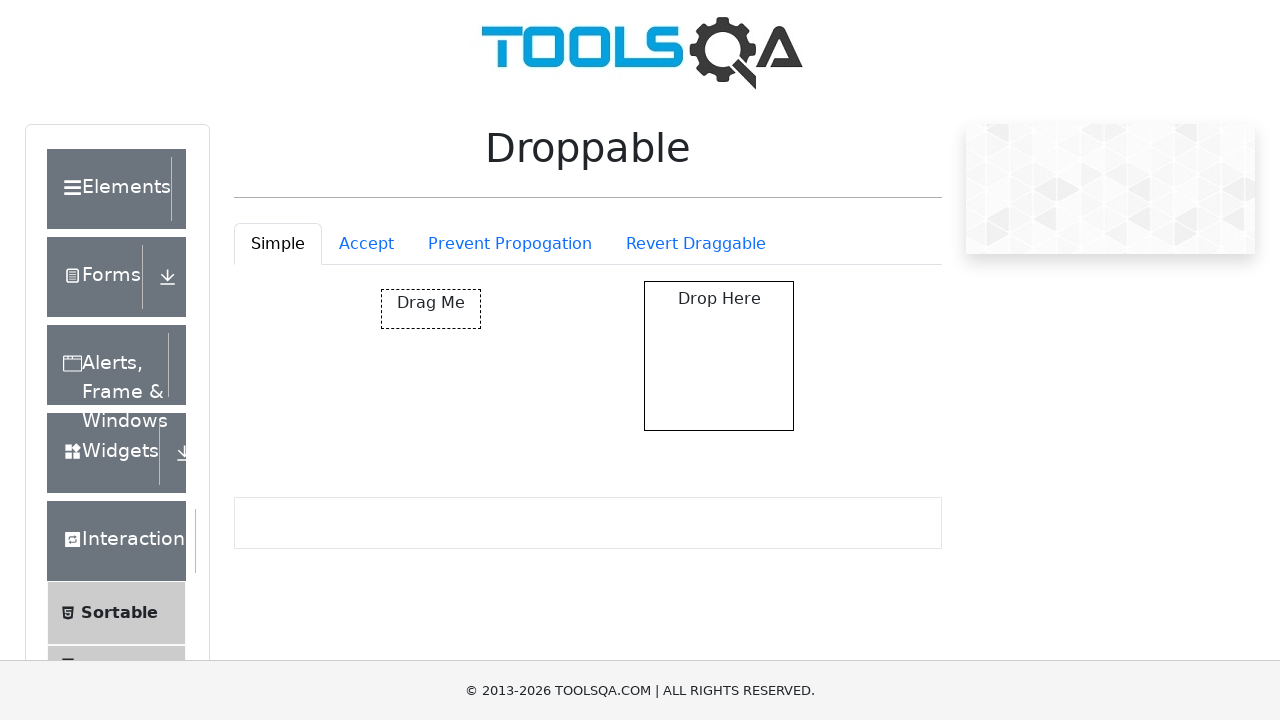

Retrieved bounding box of draggable element
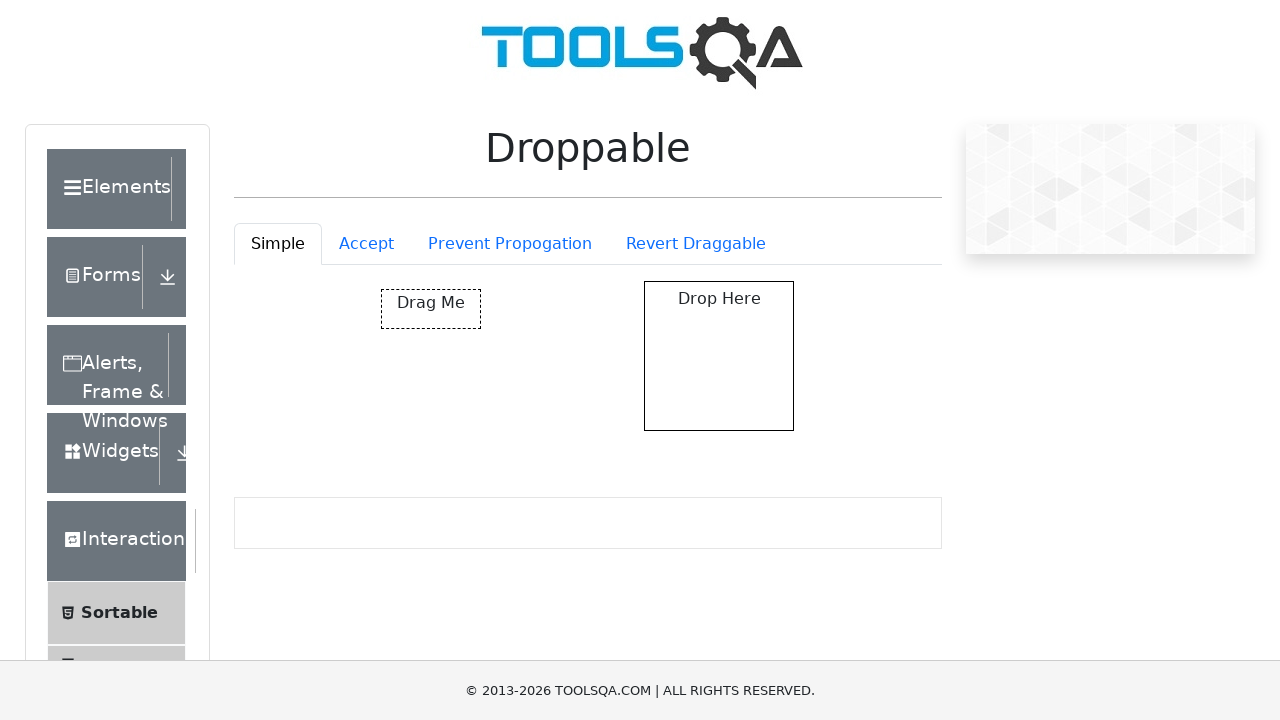

Moved mouse to center of draggable element at (431, 309)
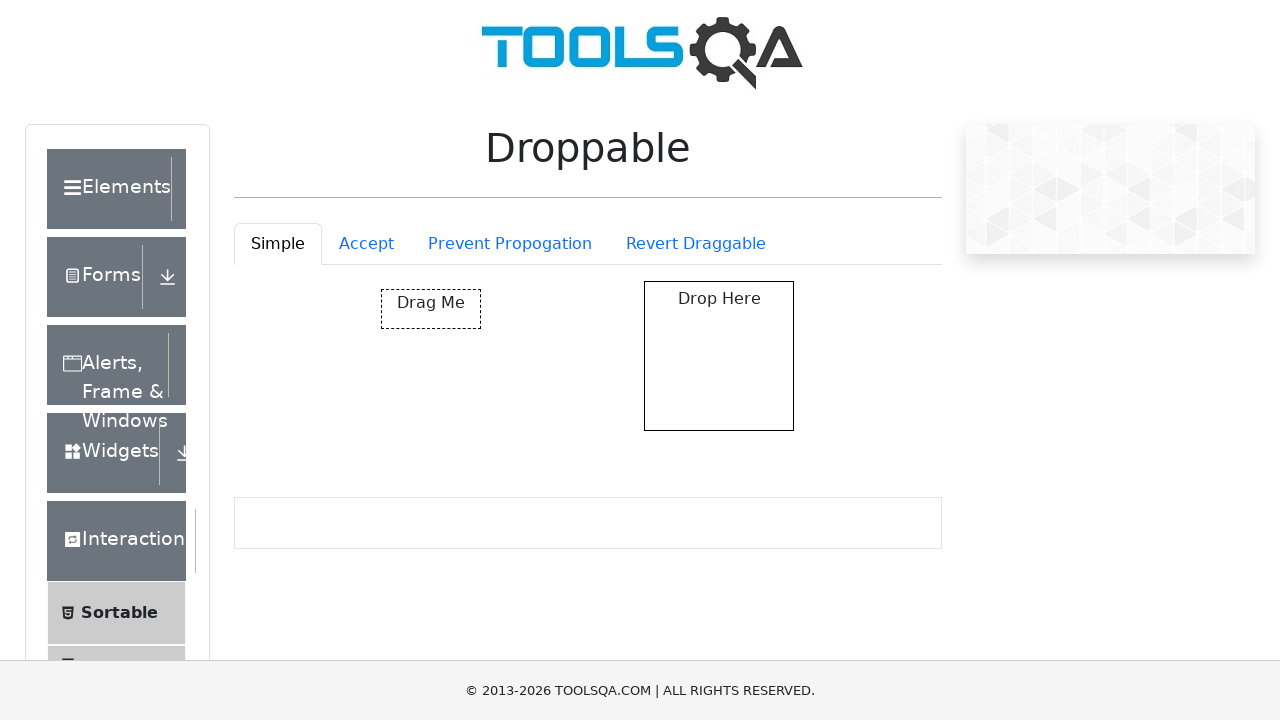

Pressed mouse button down to initiate drag at (431, 309)
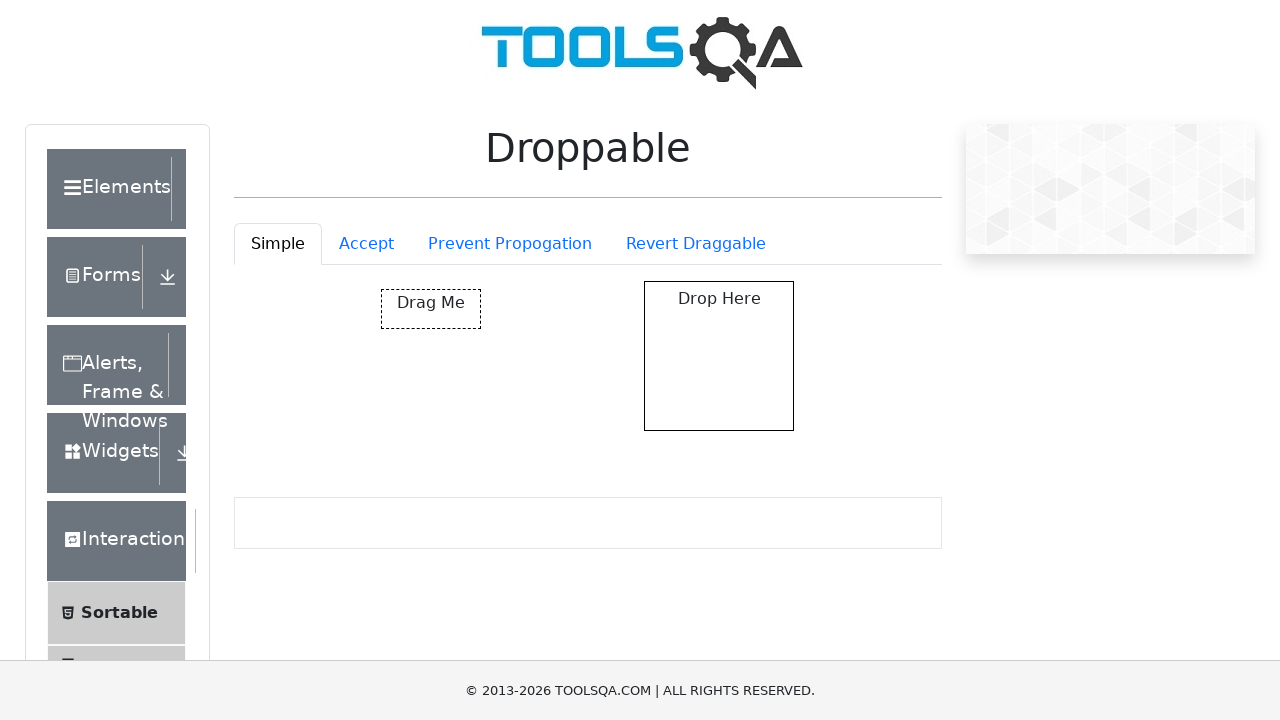

Dragged element to offset position (175, 200) at (556, 489)
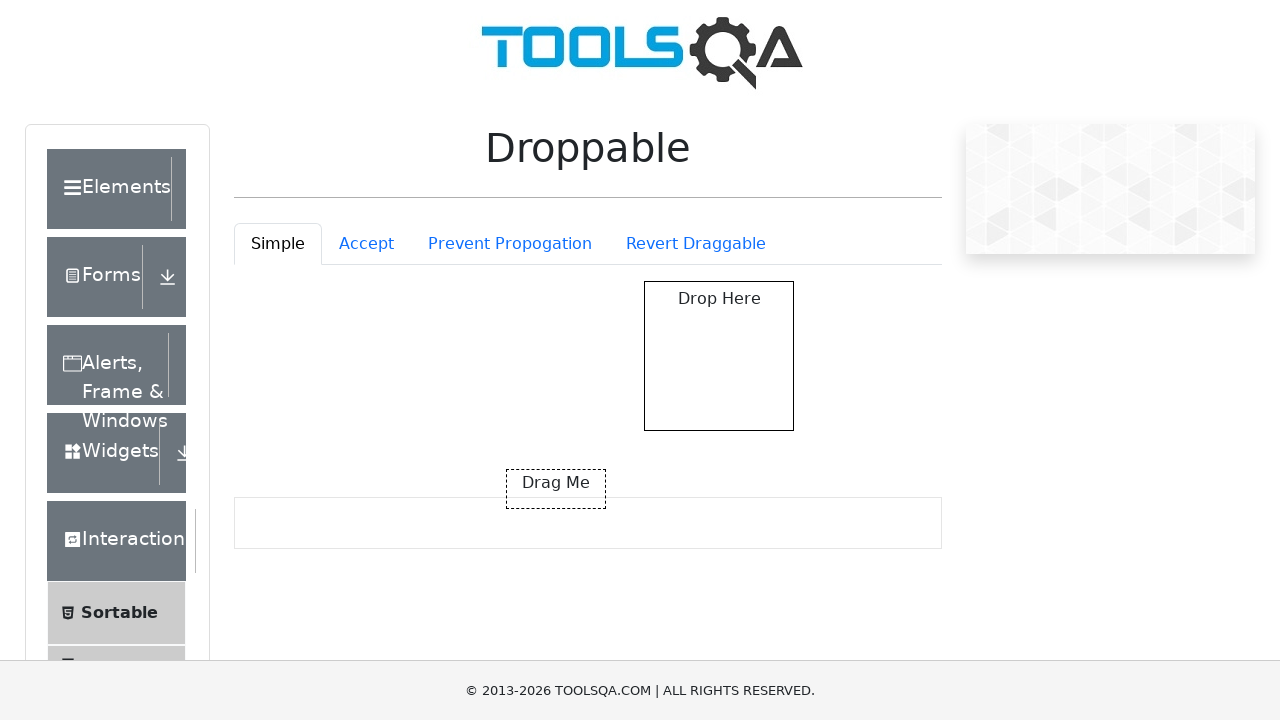

Released mouse button to complete drag and drop at (556, 489)
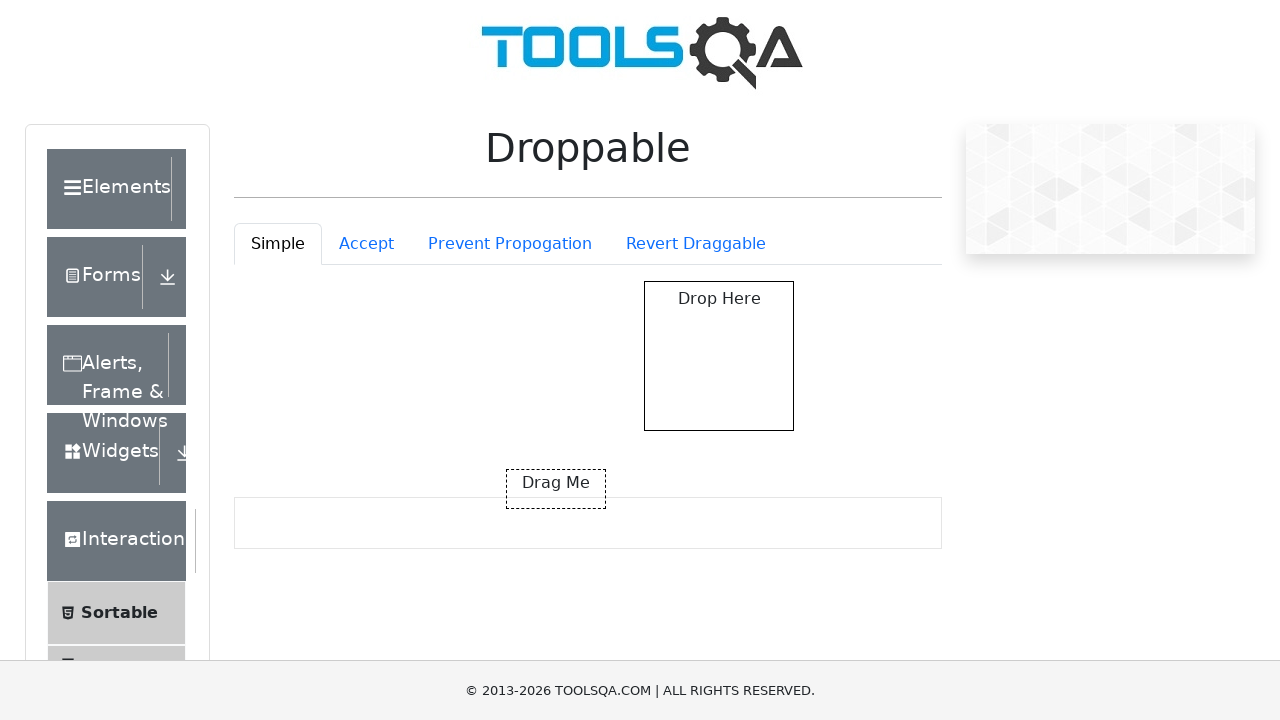

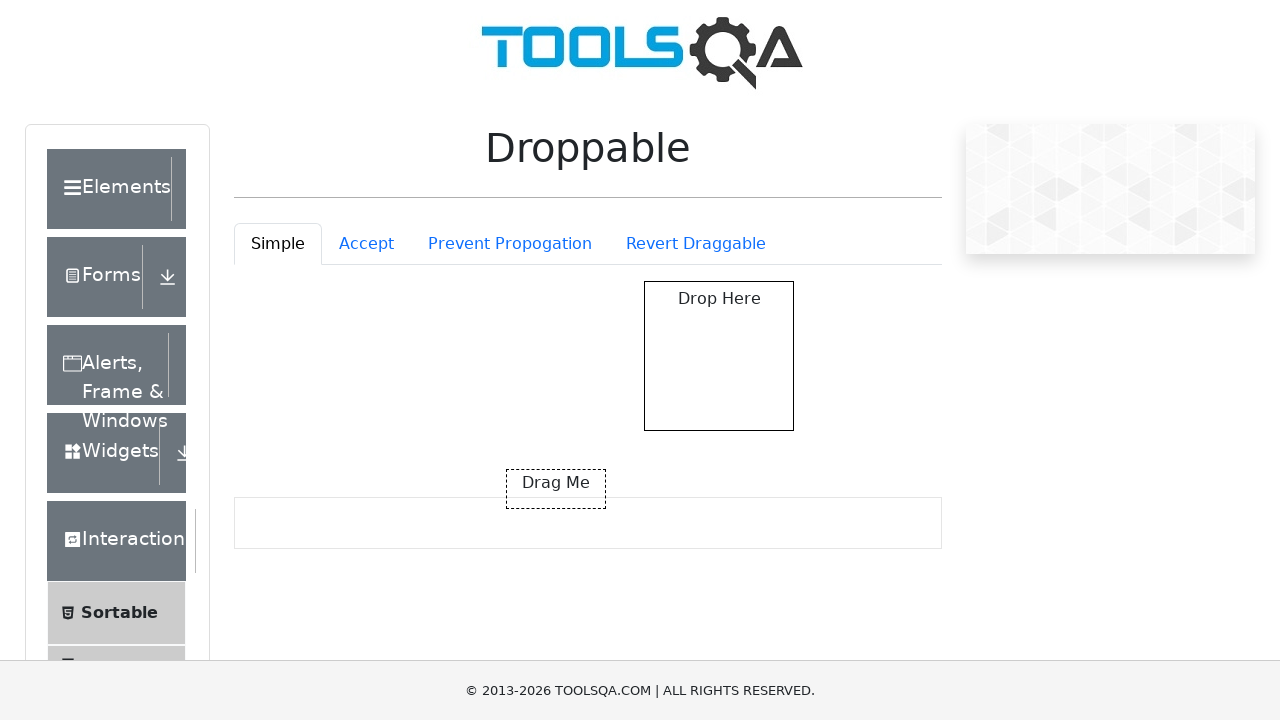